Tests the add/remove elements functionality by clicking the "Add Element" button 5 times and verifying that 5 "Delete" buttons appear

Starting URL: http://the-internet.herokuapp.com/add_remove_elements/

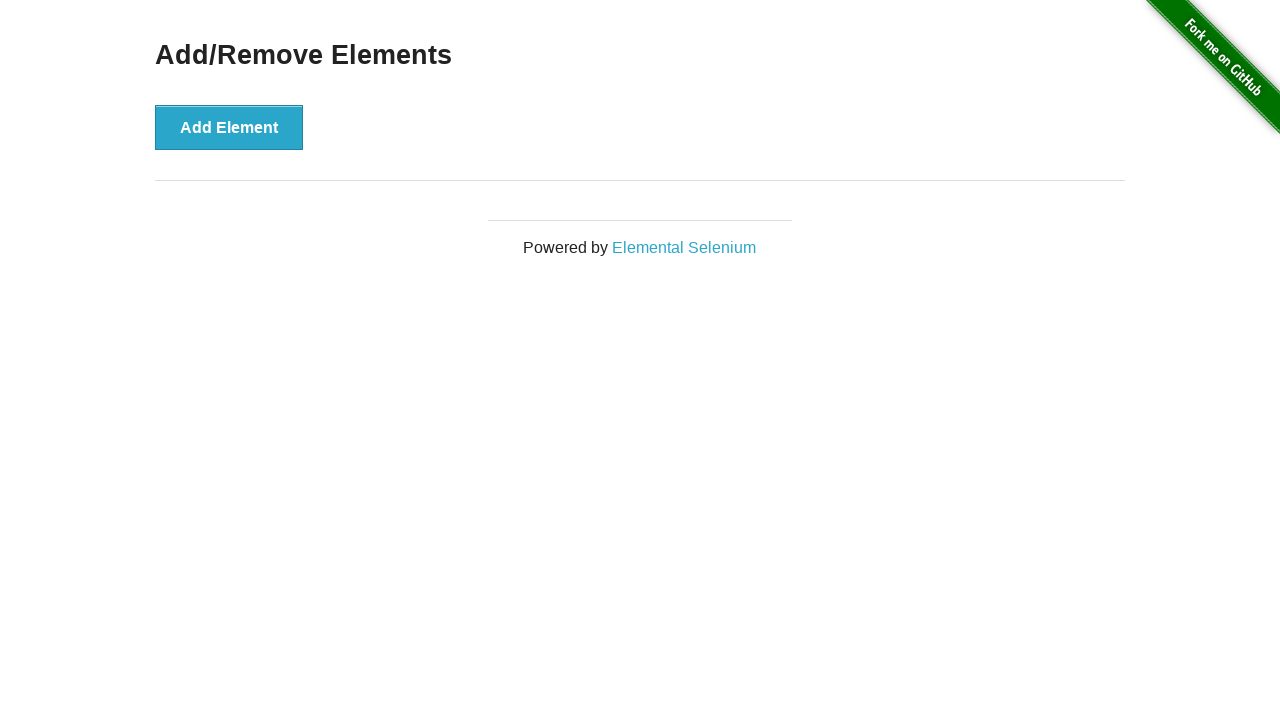

Navigated to add/remove elements page
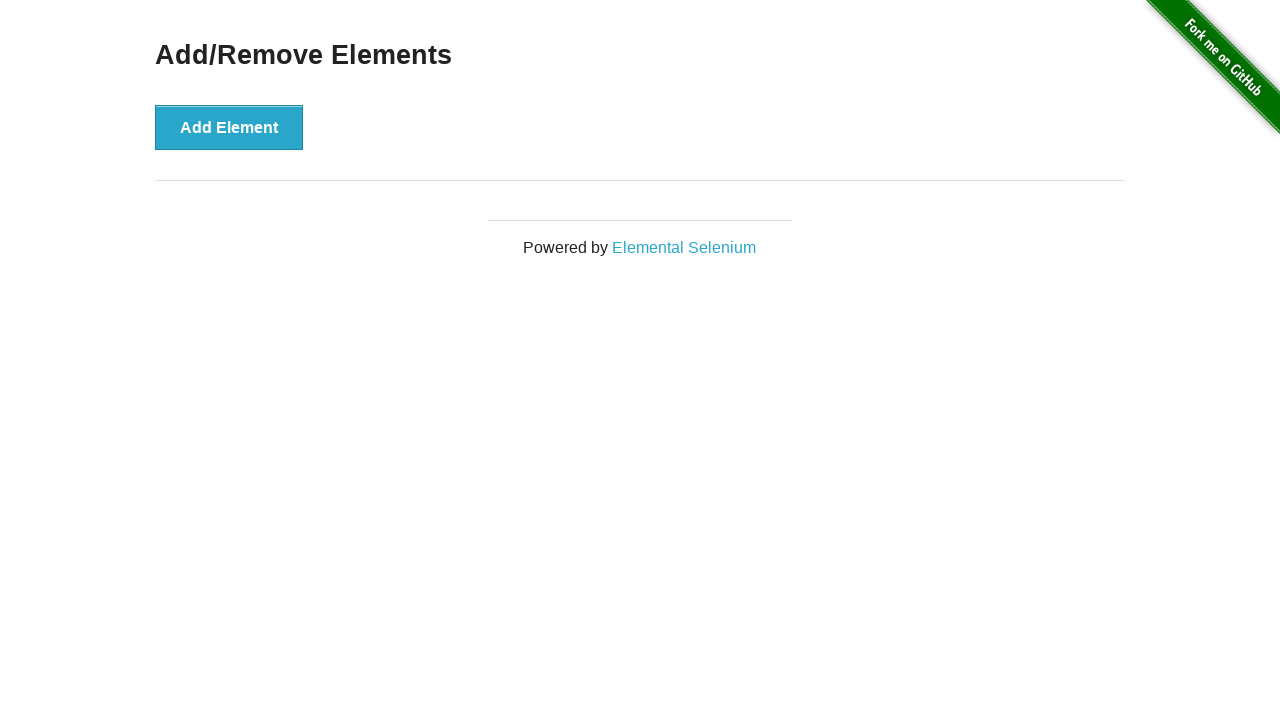

Clicked 'Add Element' button (click 1/5) at (229, 127) on xpath=//button[text()="Add Element"]
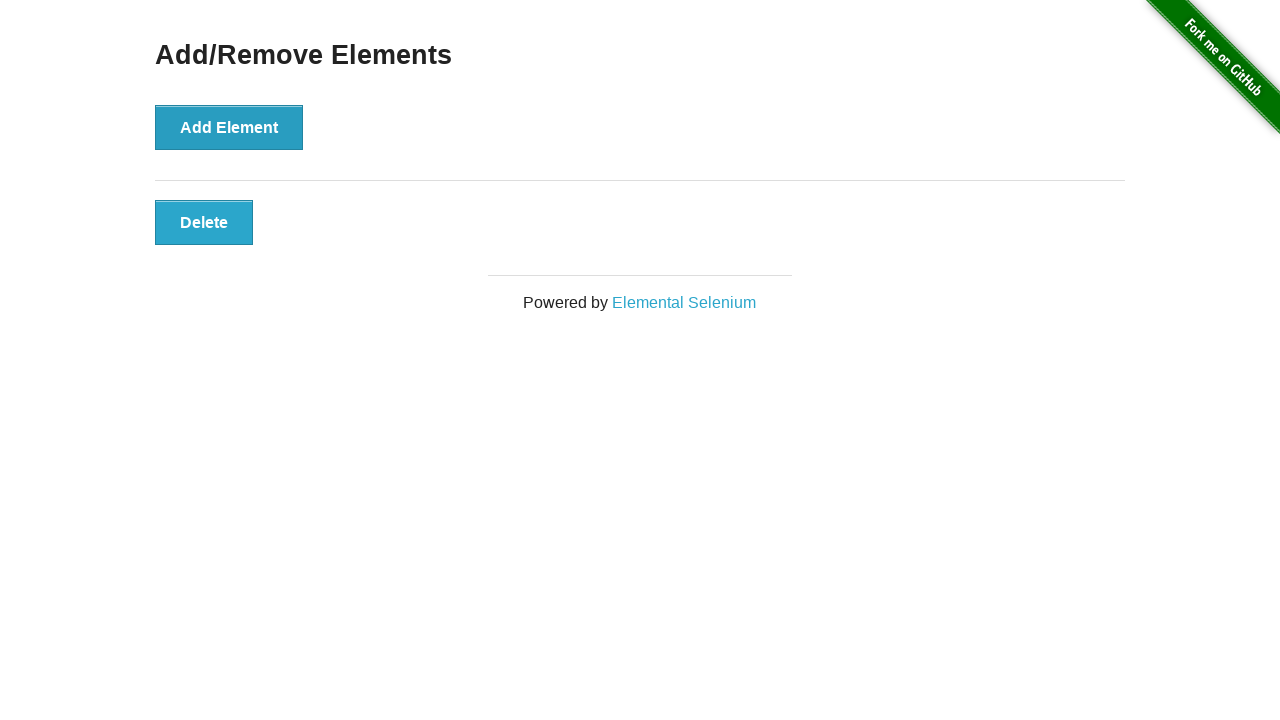

Clicked 'Add Element' button (click 2/5) at (229, 127) on xpath=//button[text()="Add Element"]
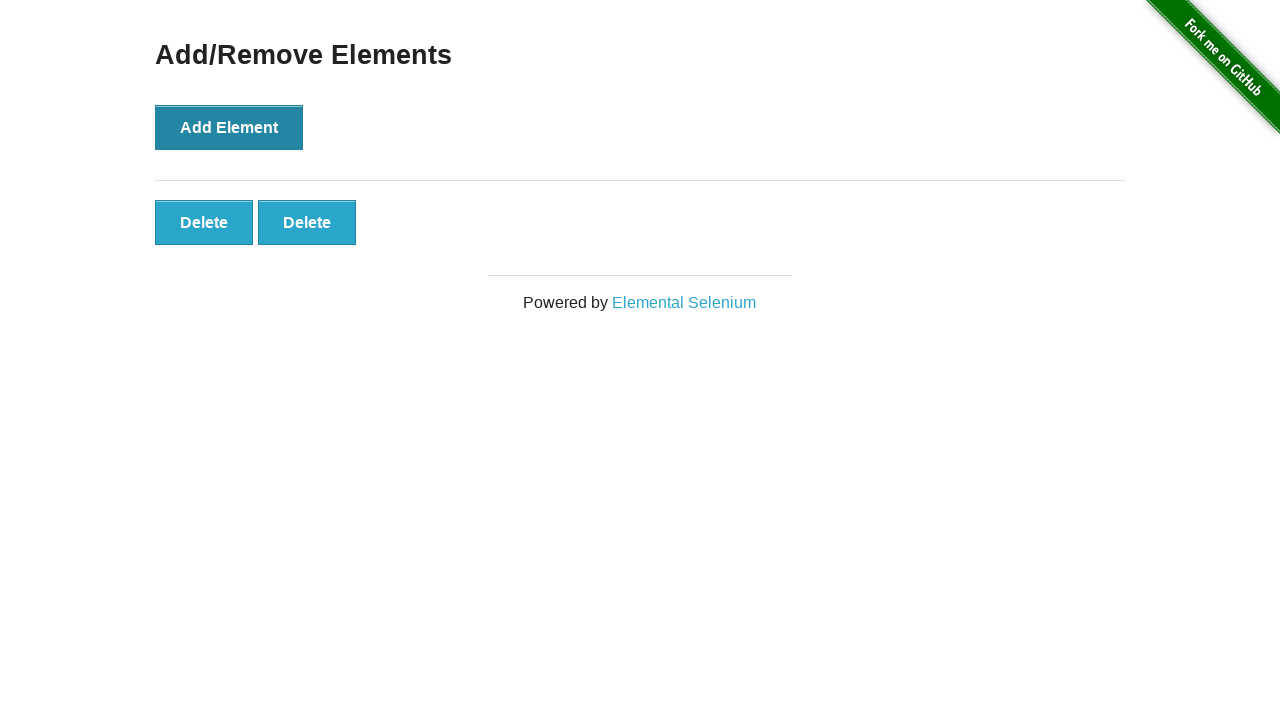

Clicked 'Add Element' button (click 3/5) at (229, 127) on xpath=//button[text()="Add Element"]
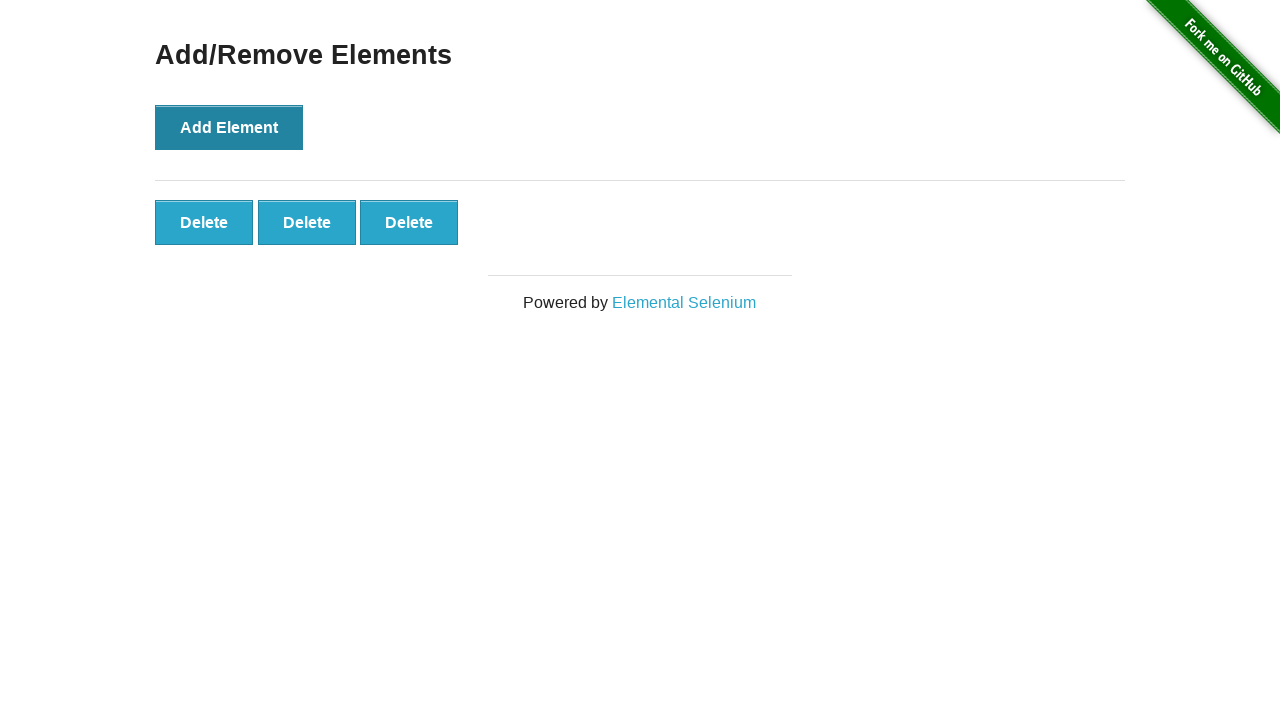

Clicked 'Add Element' button (click 4/5) at (229, 127) on xpath=//button[text()="Add Element"]
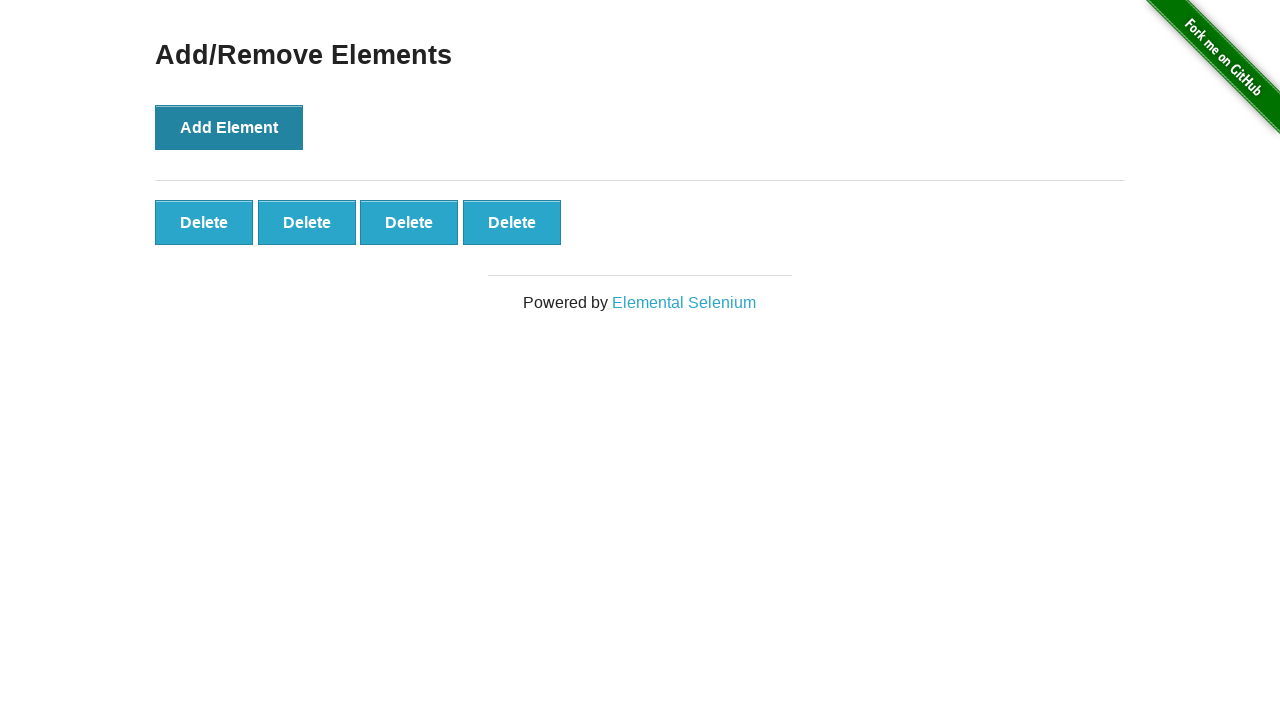

Clicked 'Add Element' button (click 5/5) at (229, 127) on xpath=//button[text()="Add Element"]
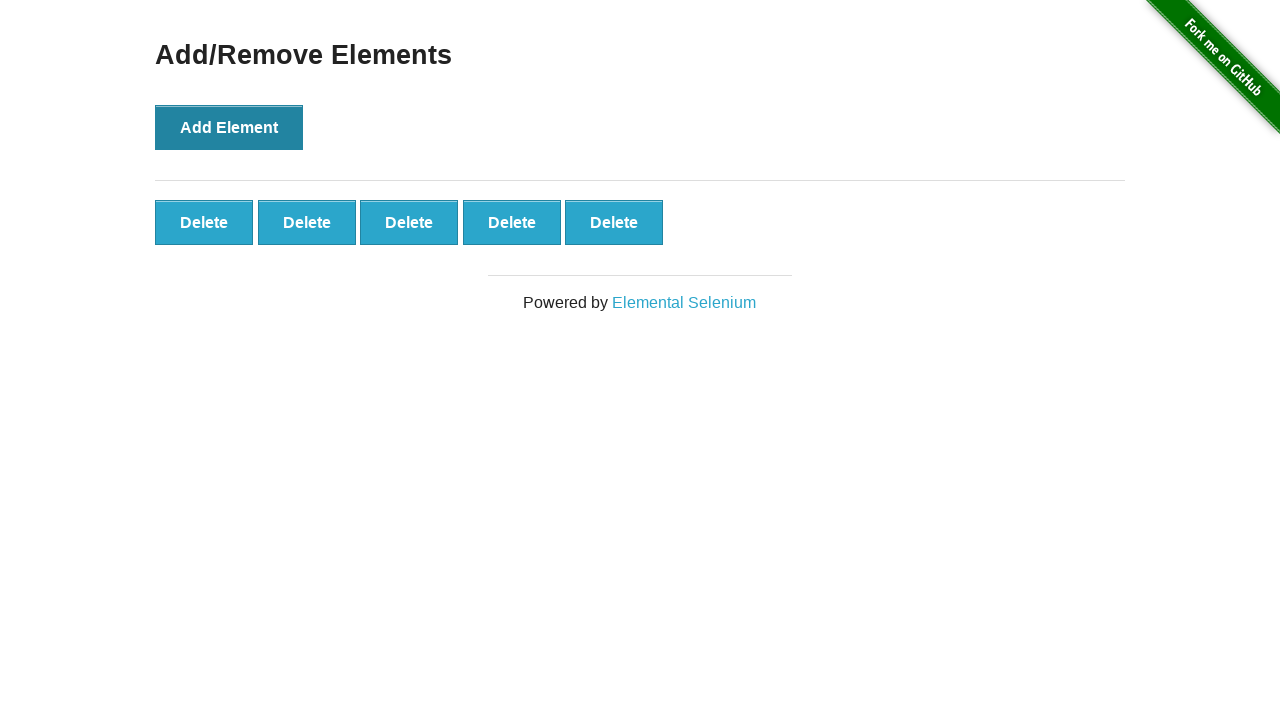

Waited for delete buttons to appear
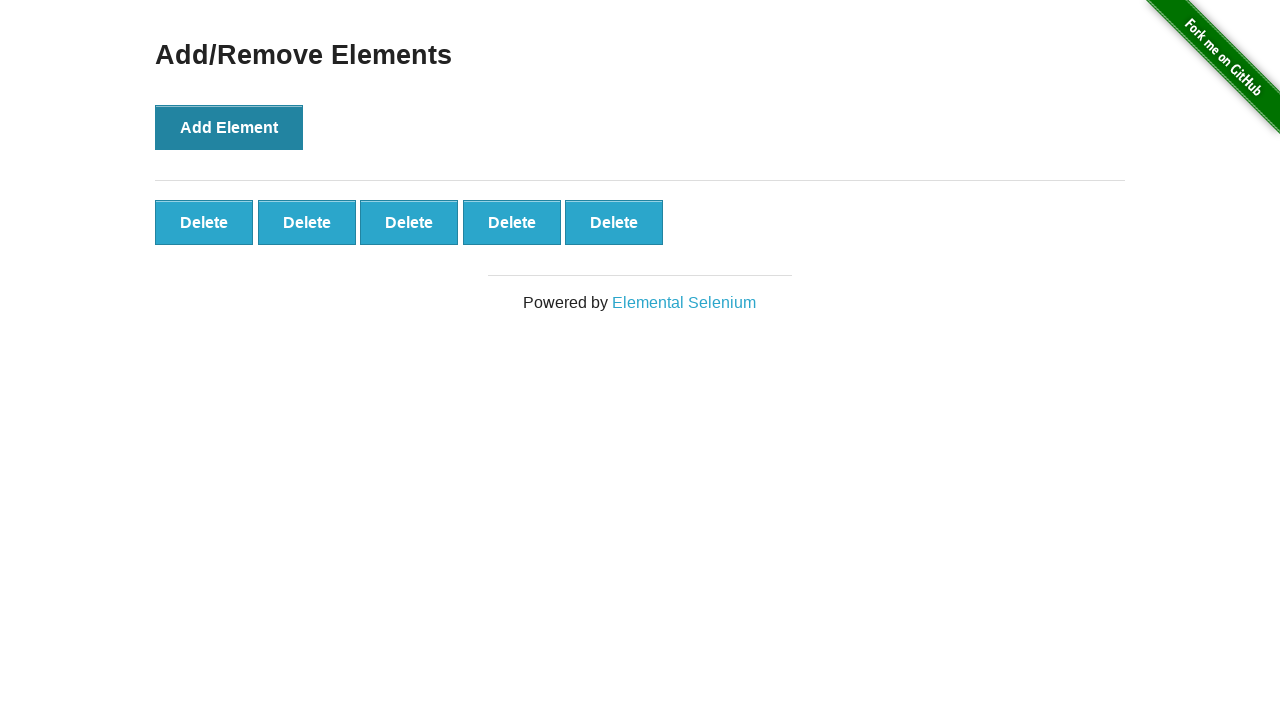

Located all delete buttons
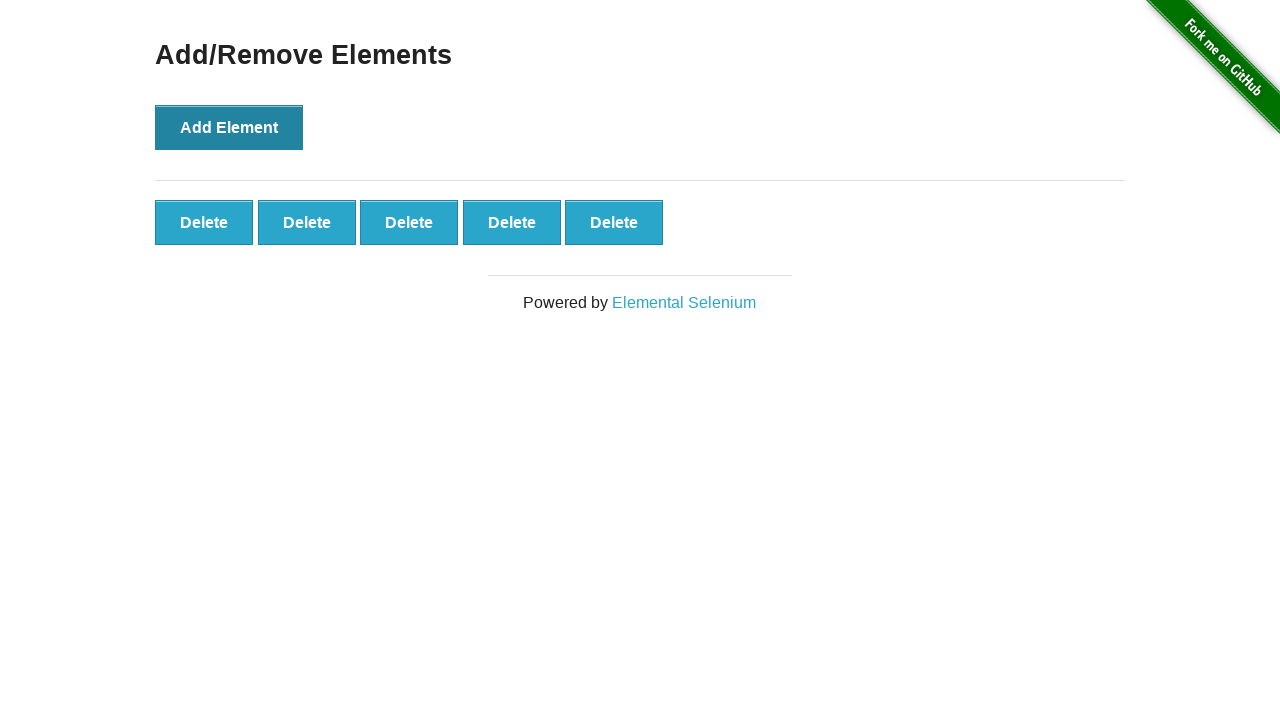

Verified that exactly 5 delete buttons are present
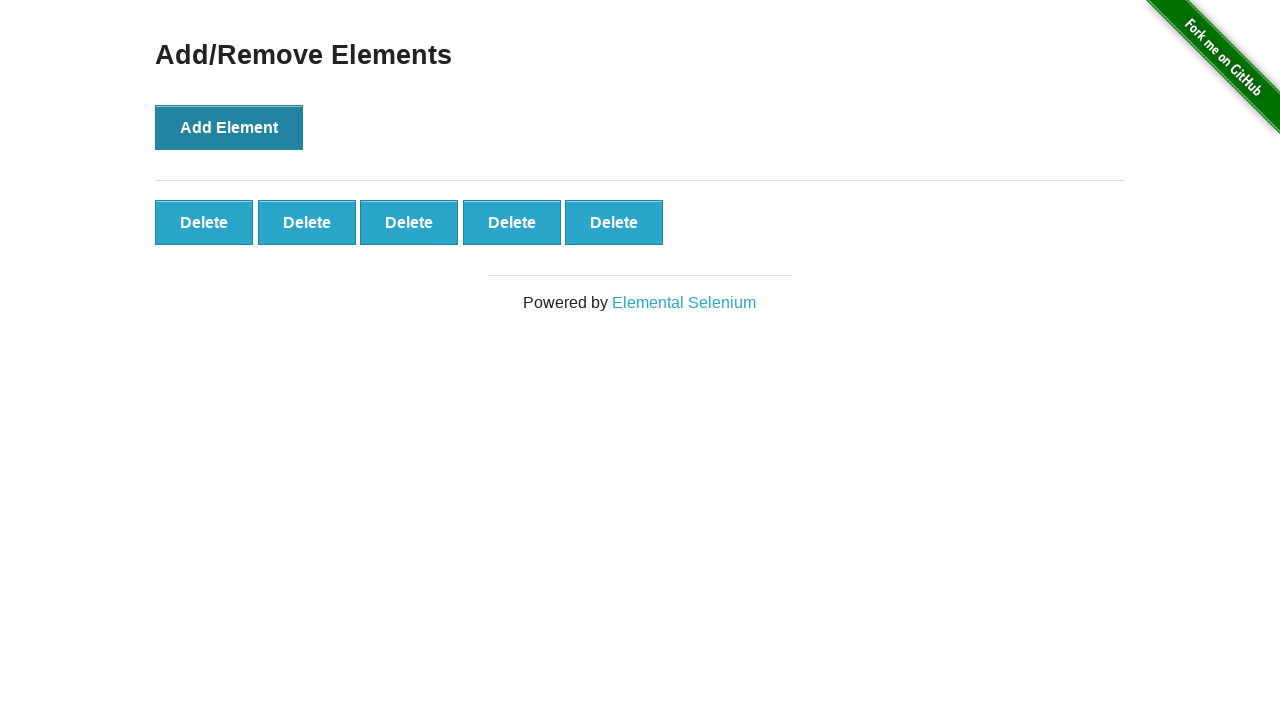

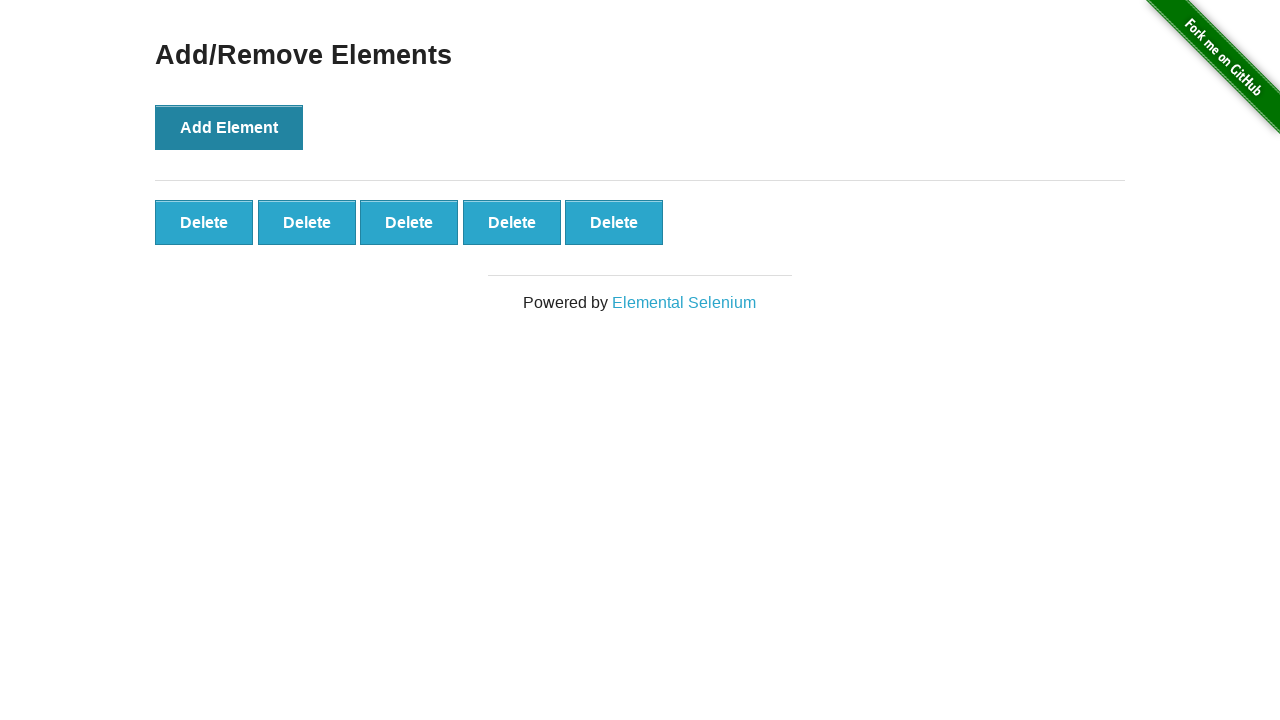